Tests multiple checkbox functionality by clicking all checkbox elements on the page

Starting URL: https://rahulshettyacademy.com/AutomationPractice/

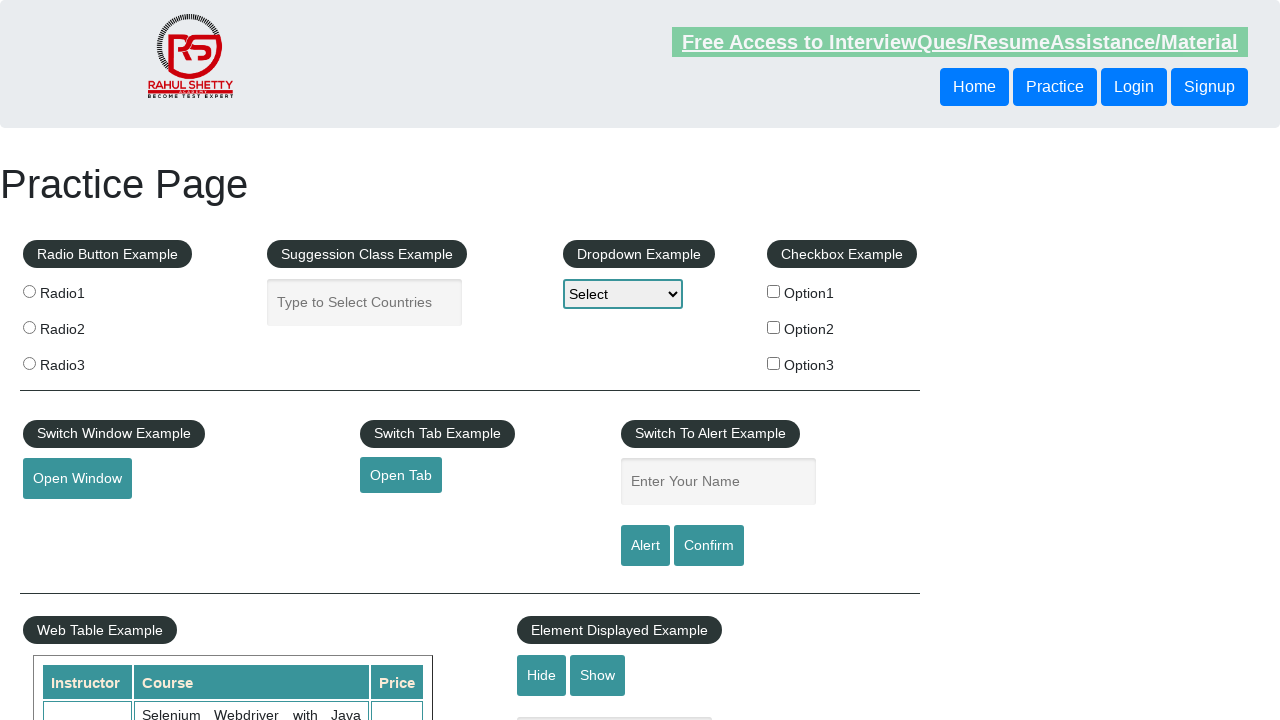

Located all checkbox elements on the page
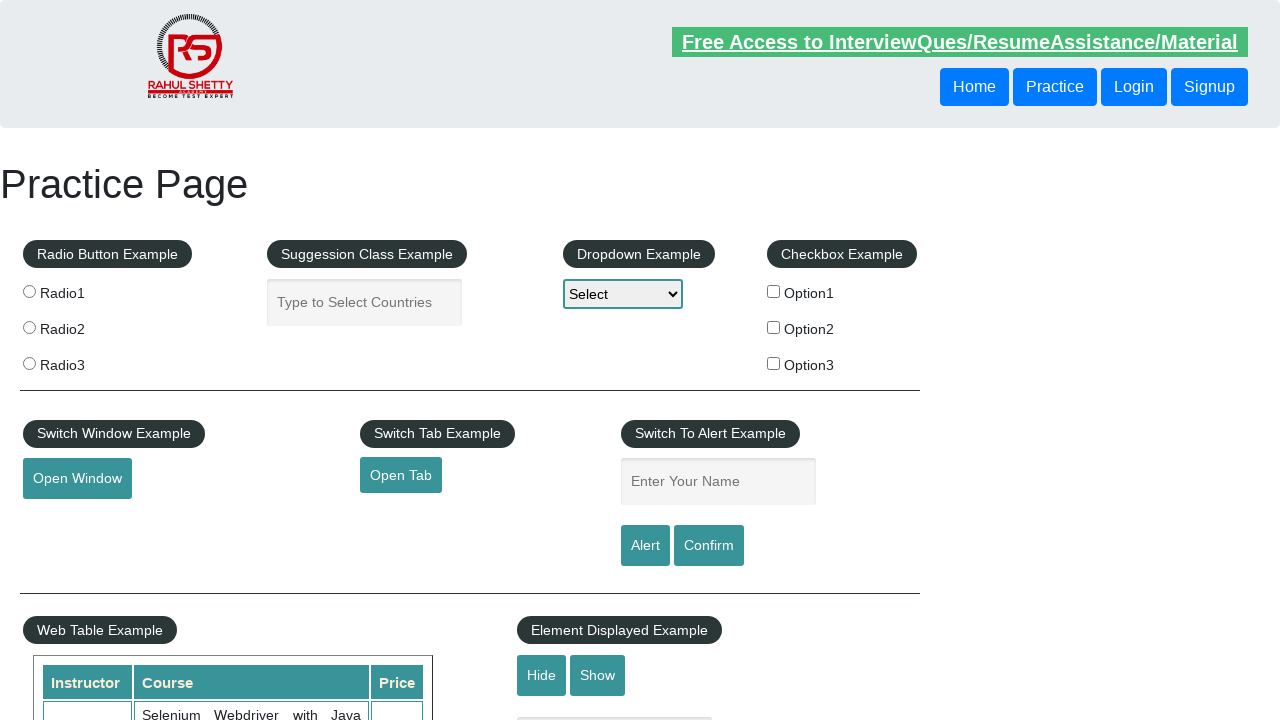

Clicked a checkbox element
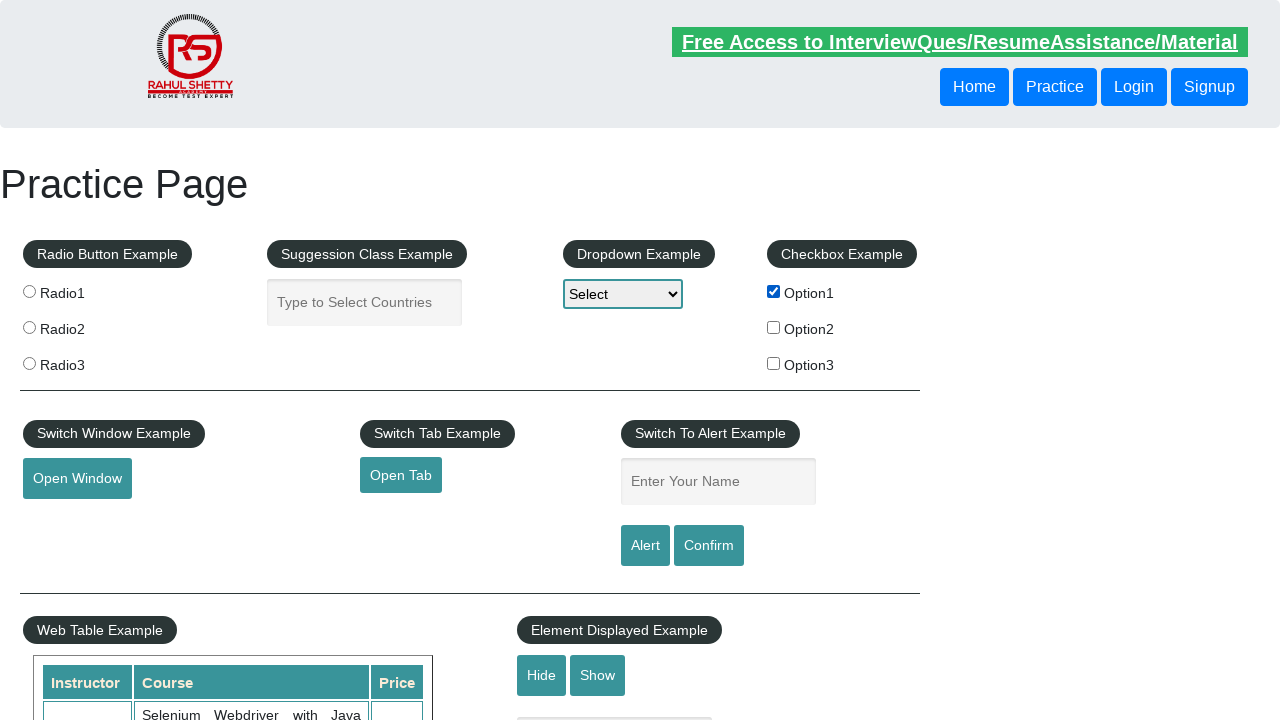

Clicked a checkbox element
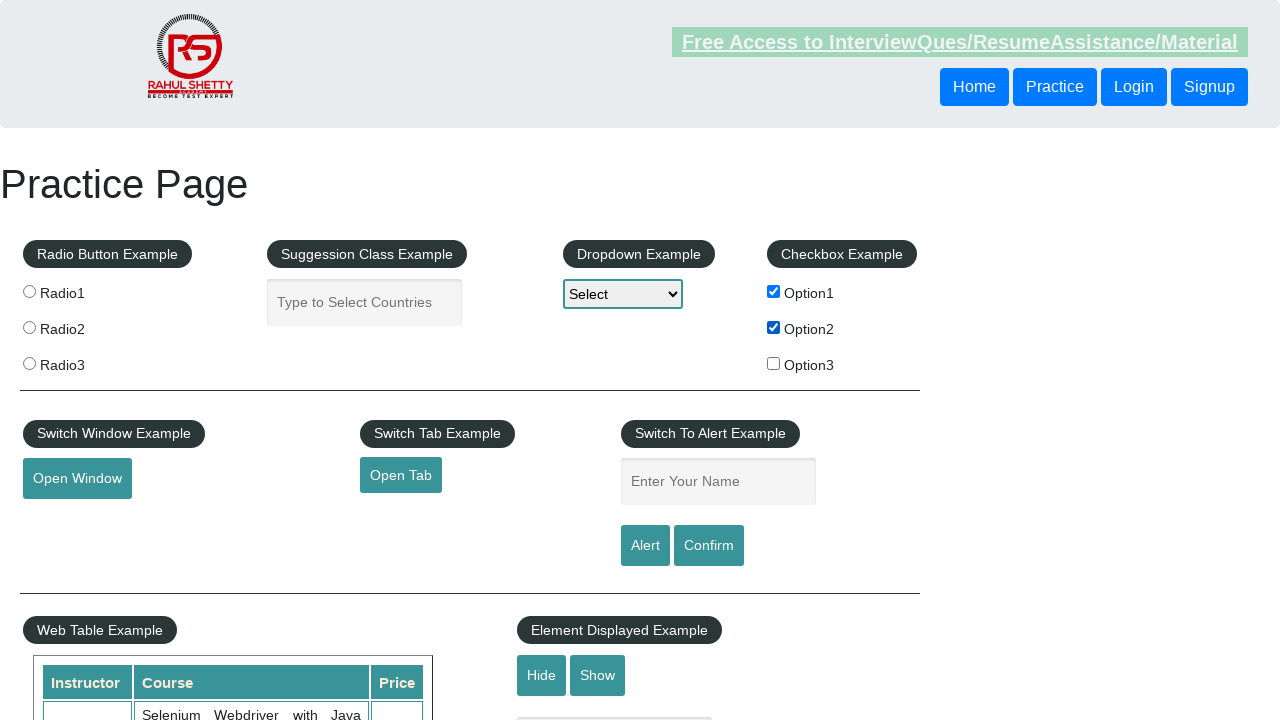

Clicked a checkbox element
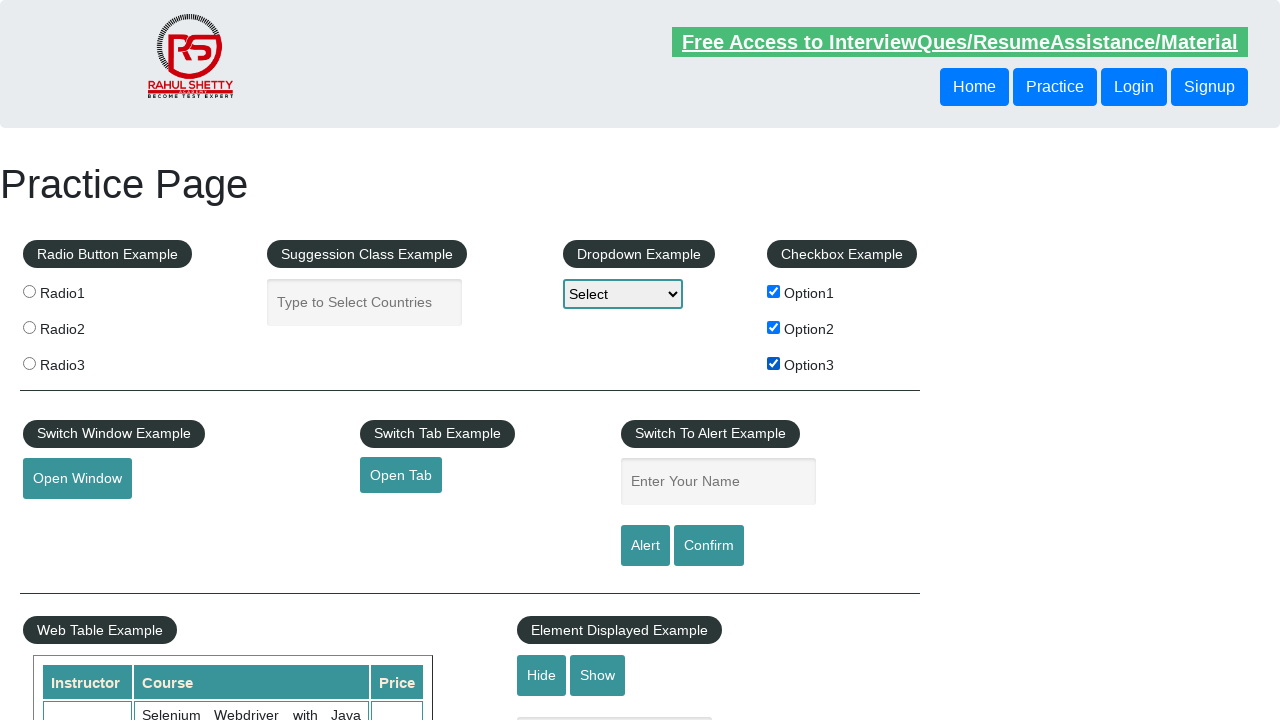

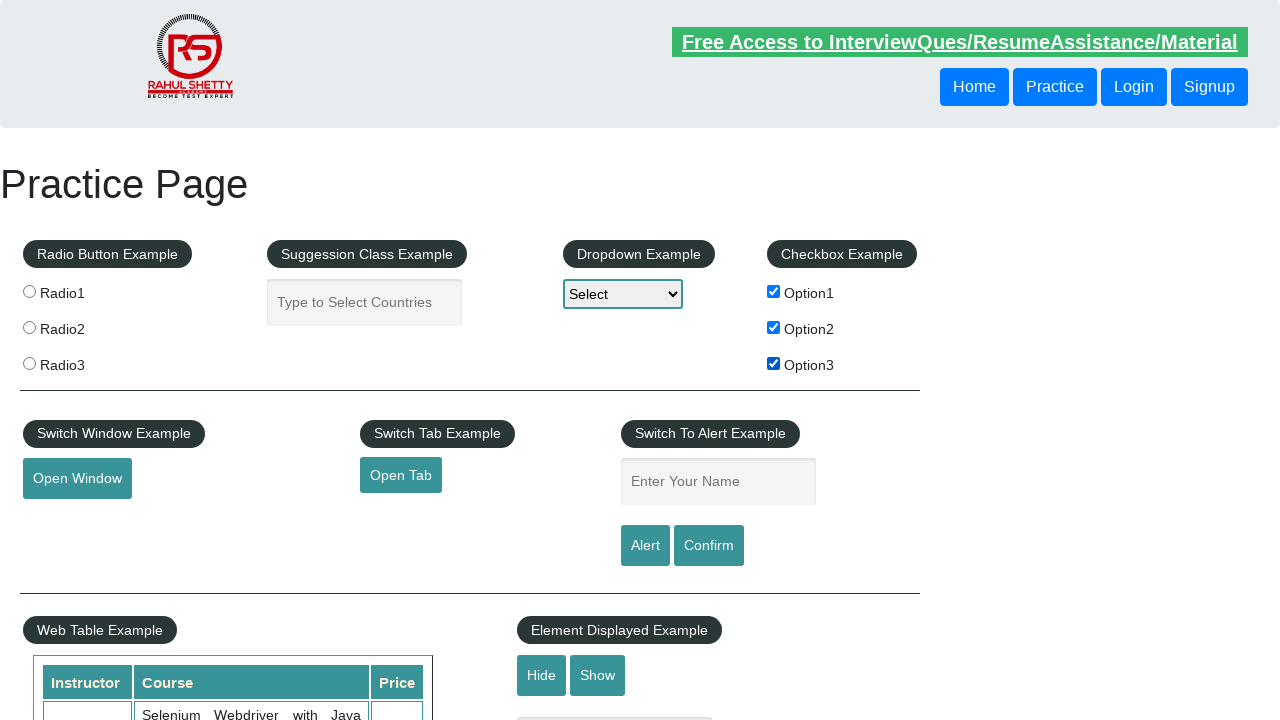